Tests the exchange rate inquiry functionality on KEB Hana Bank website by selecting period exchange rate view, setting date range and currency, then submitting the query

Starting URL: https://www.kebhana.com/cms/rate/index.do?contentUrl=/cms/rate/wpfxd651_07i.do#//HanaBank

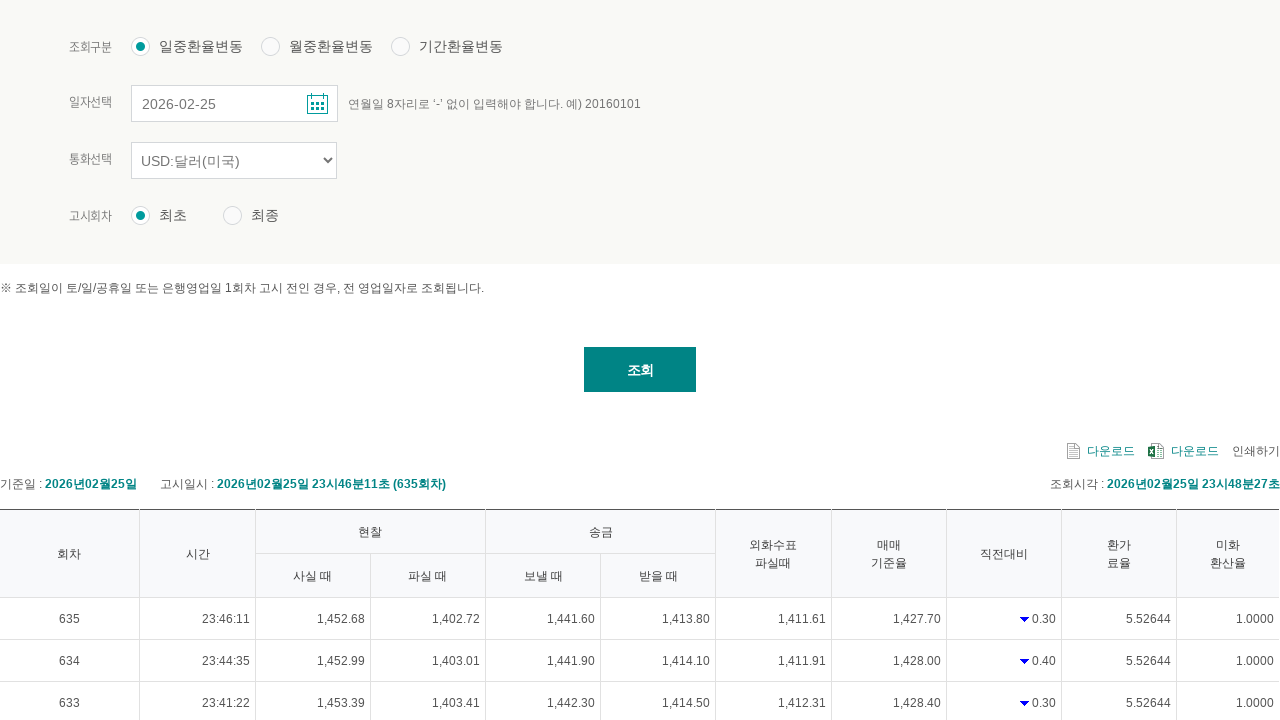

Loading layer did not appear or timeout occurred, continuing
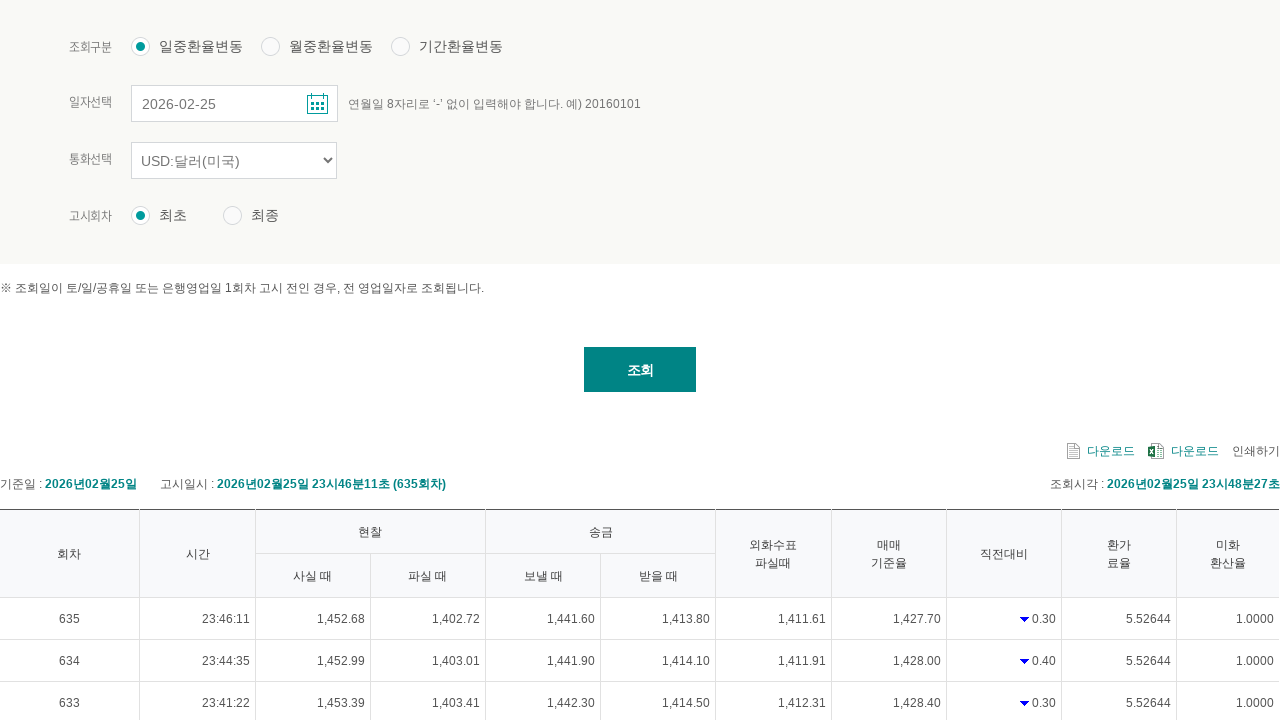

Clicked 'Period Exchange Rate' option at (455, 51) on label[for='inqType_p'].radioForm
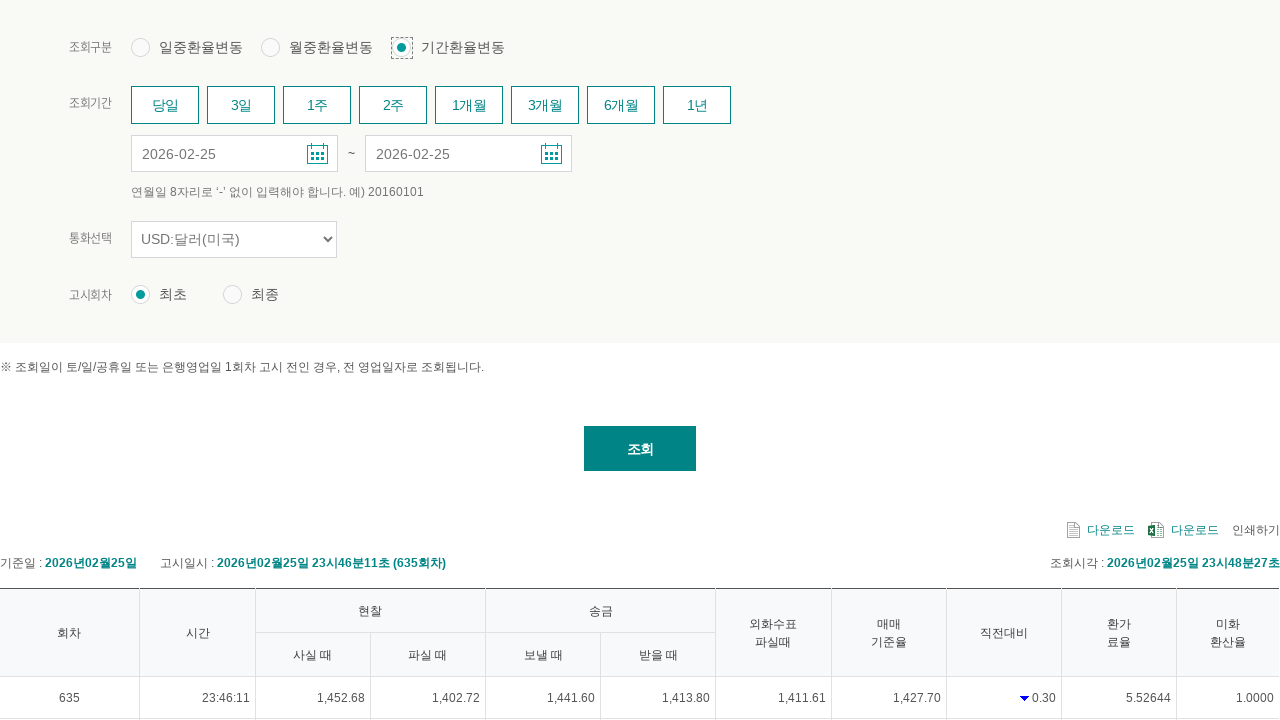

Set inquiry start date to 2023-07-20 on #tmpInqStrDt_p
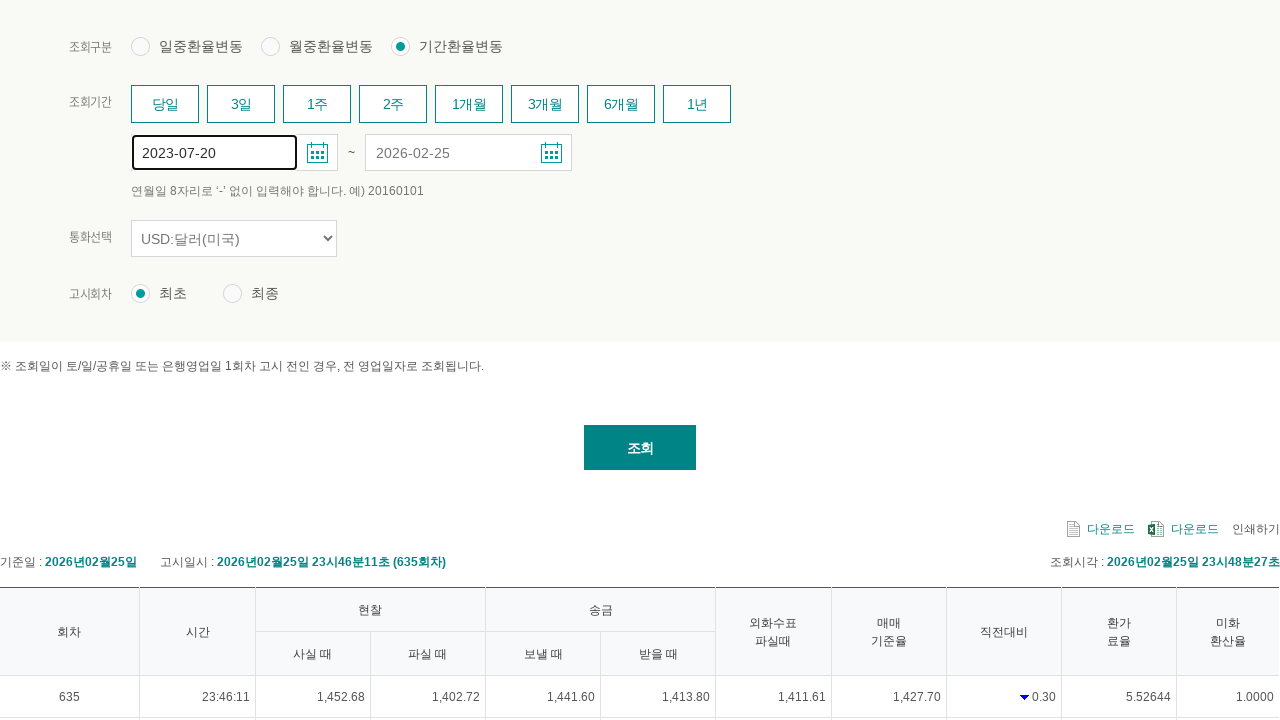

Selected USD currency on #curCd
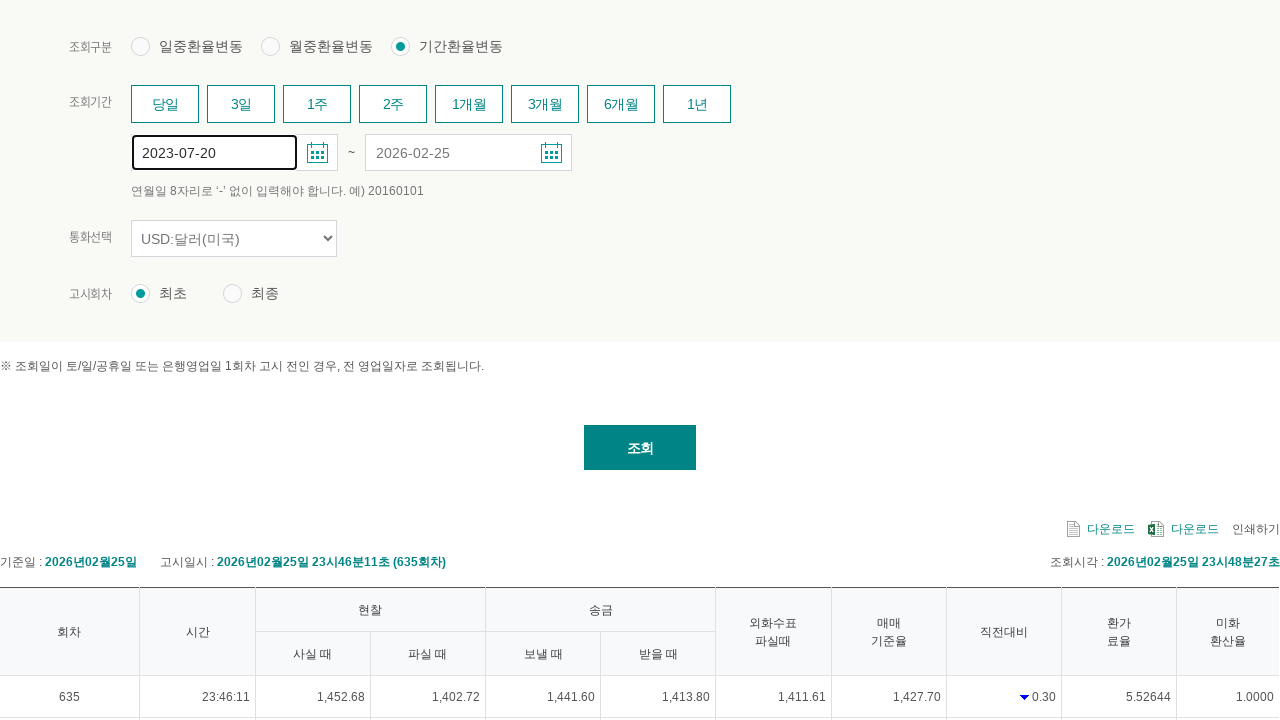

Clicked inquiry button to submit exchange rate query at (640, 448) on #HANA_CONTENTS_DIV > div.btnBoxCenter > a
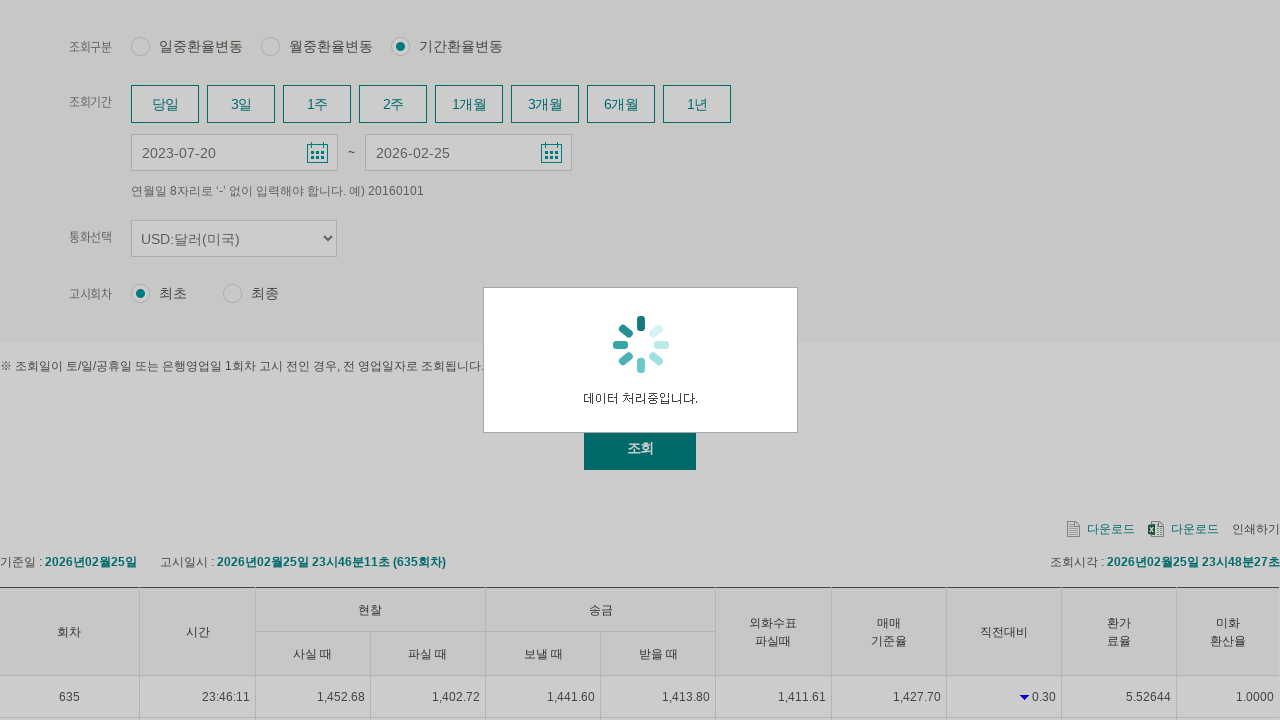

Waited 3 seconds for results to load
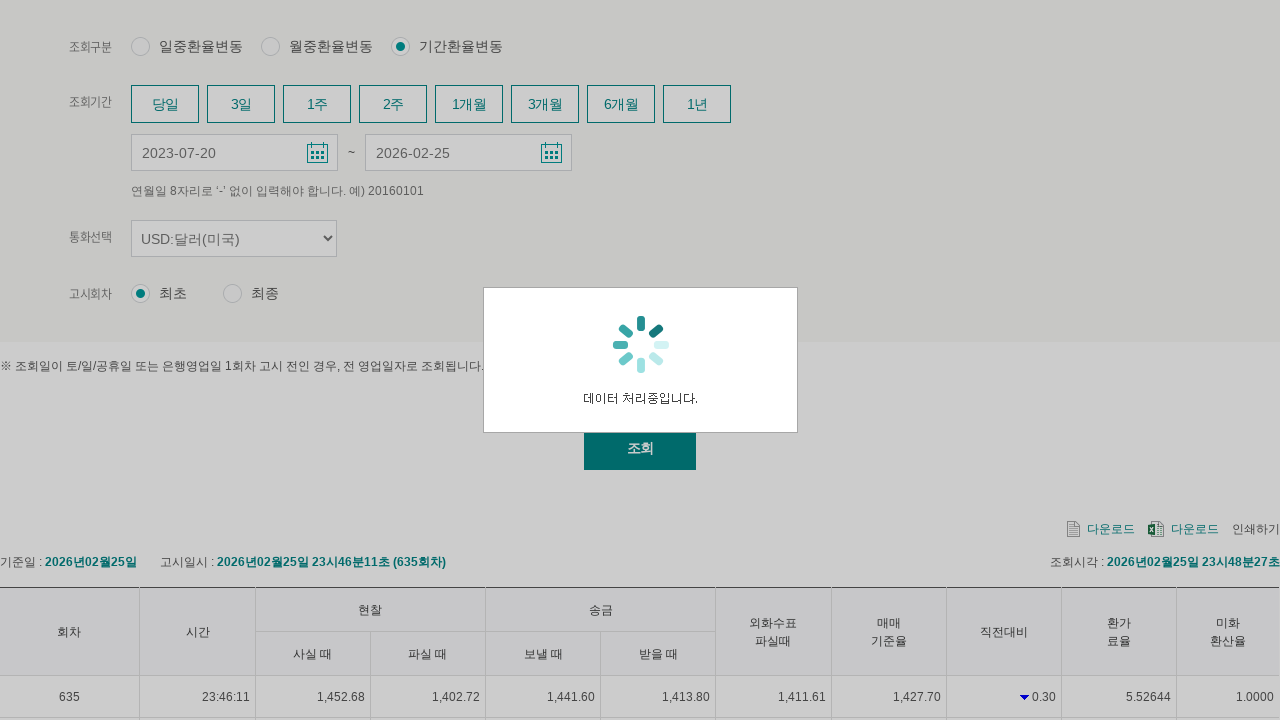

Exchange rate table data loaded successfully
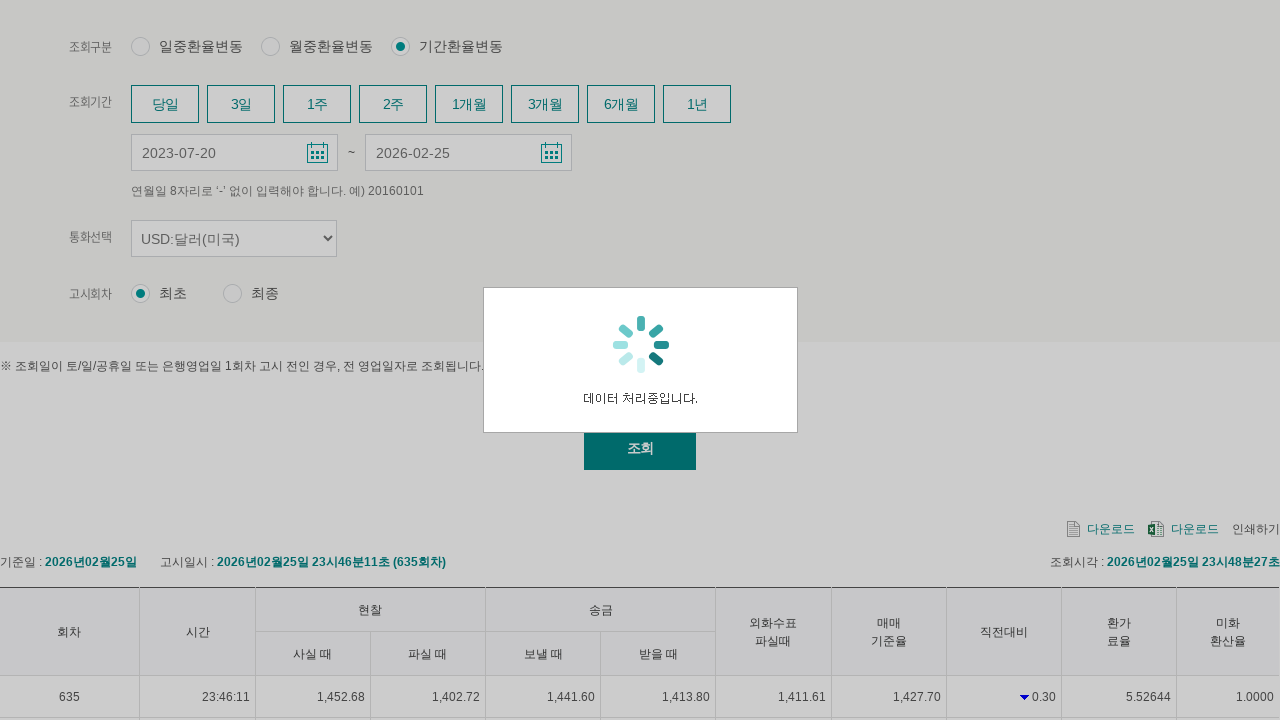

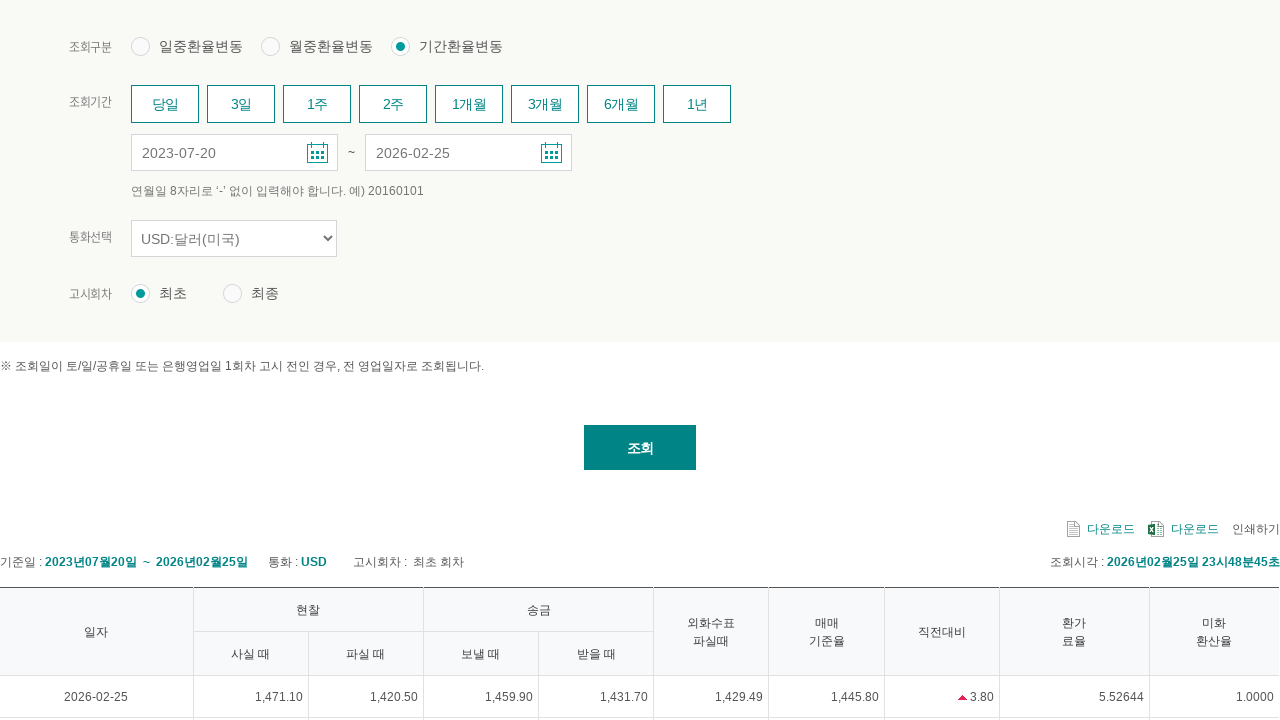